Tests contact form submission by filling in name, email, subject, and message fields on the GlobalSQA contact page

Starting URL: https://www.globalsqa.com/contact-us/

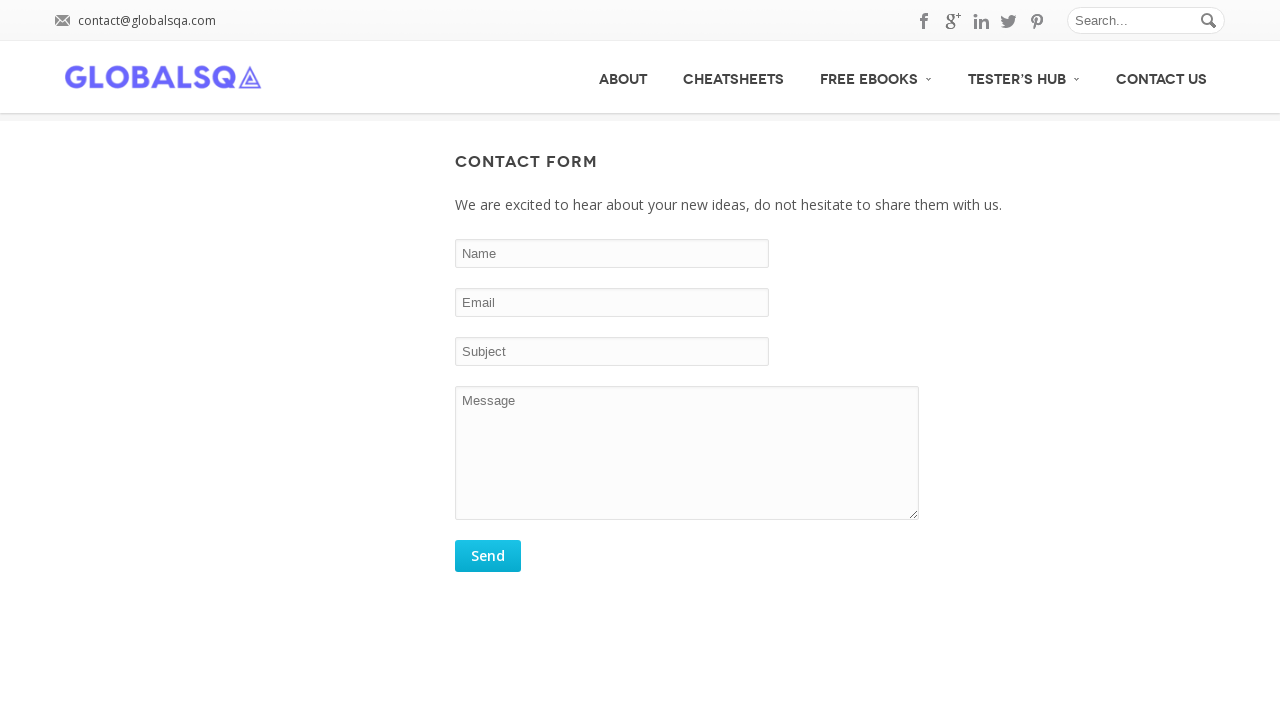

Waited for name field to become visible
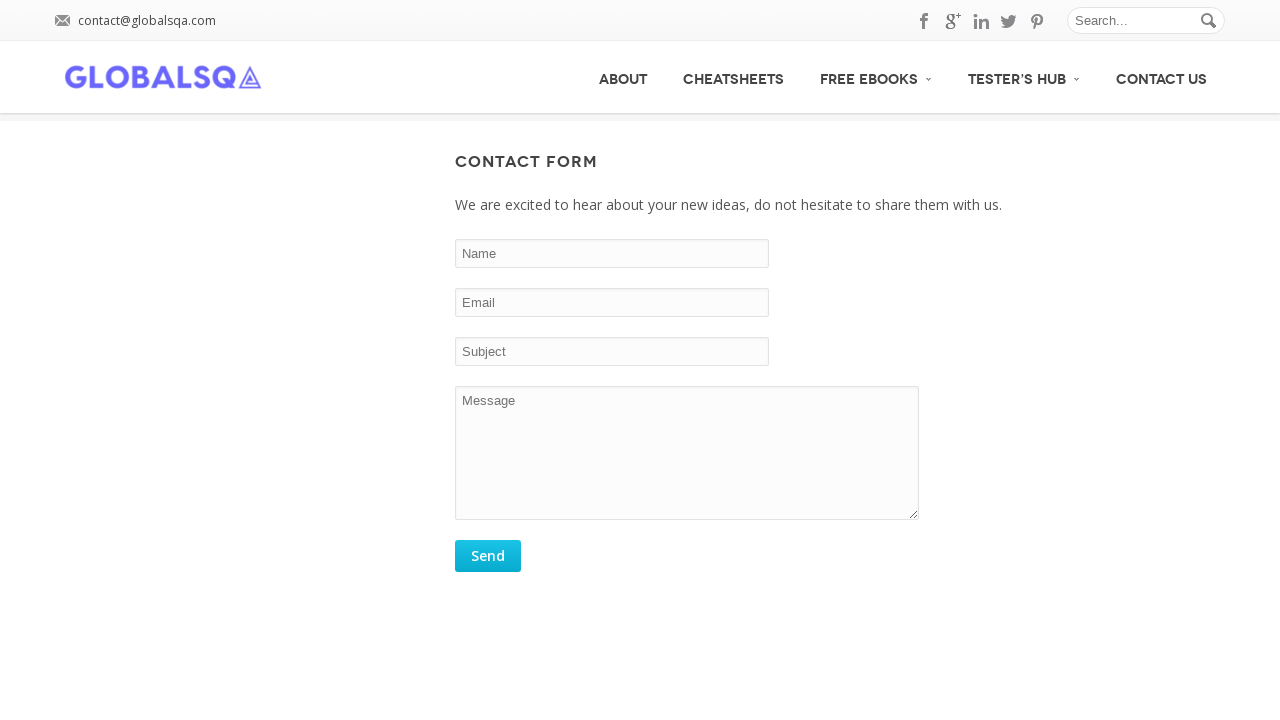

Filled name field with 'John' on #comment_name
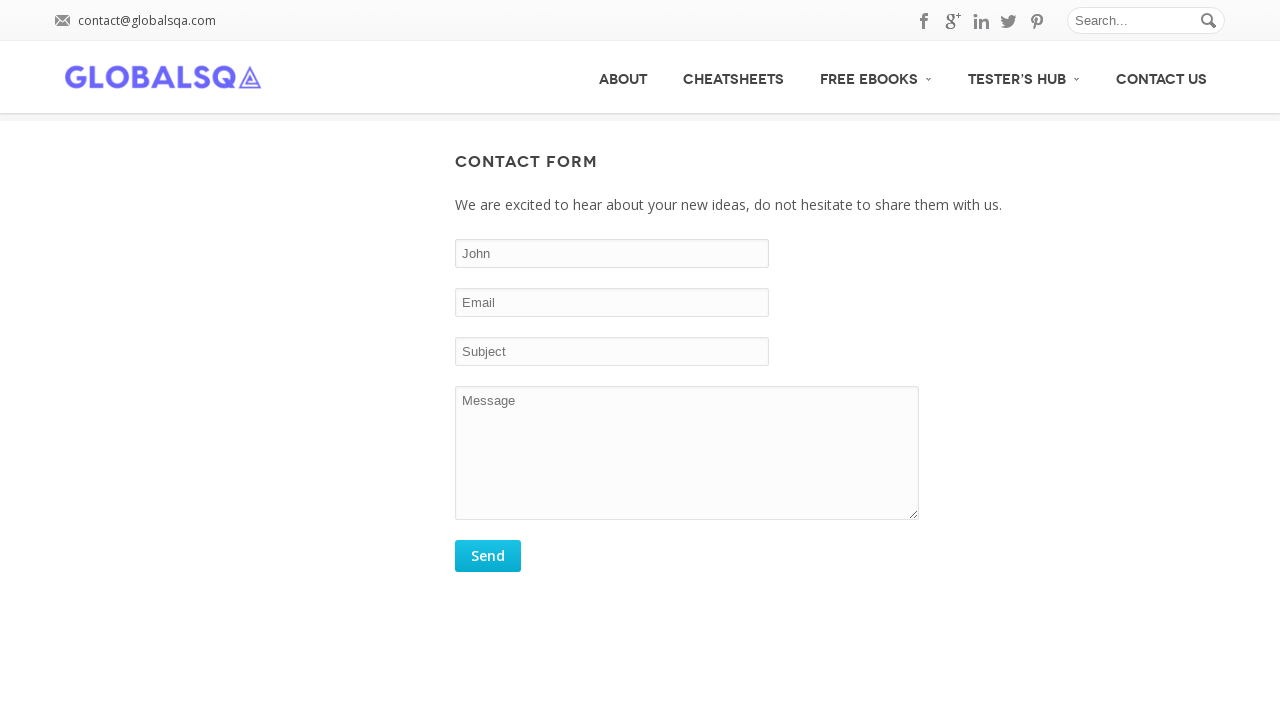

Filled email field with 'johndoe@example.com' on #email
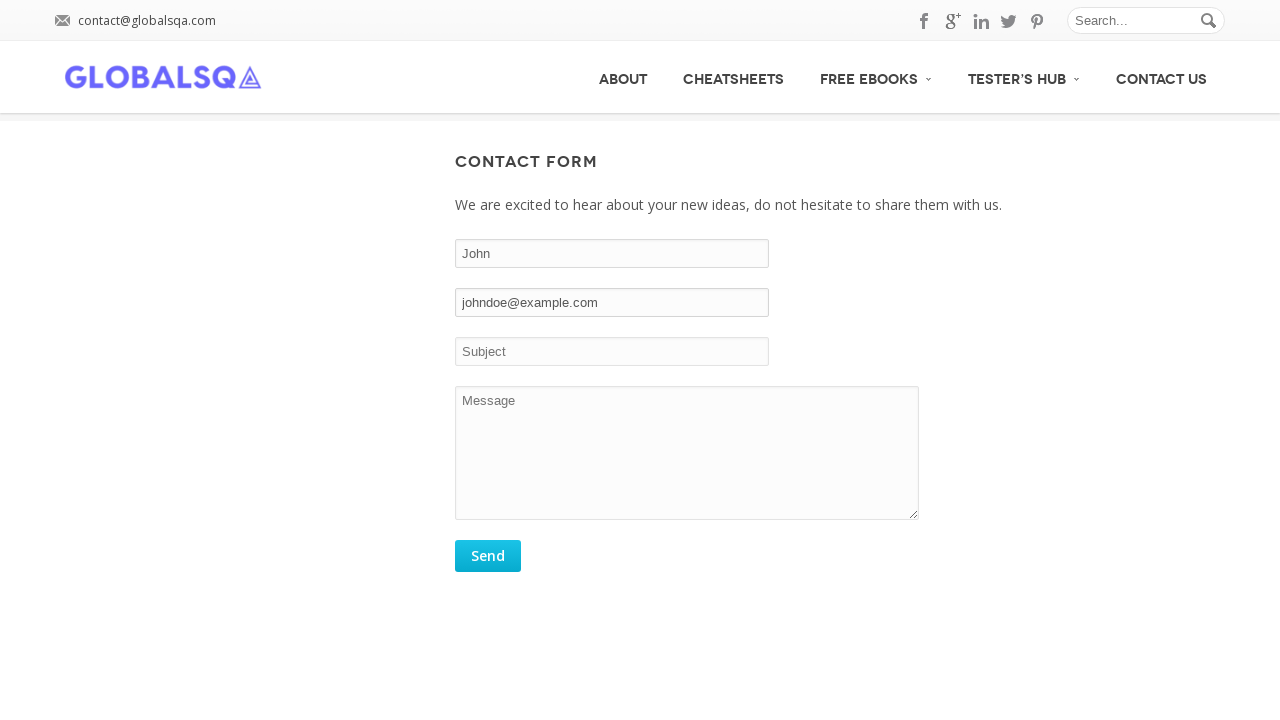

Filled subject field with 'Test Subject' on #subject
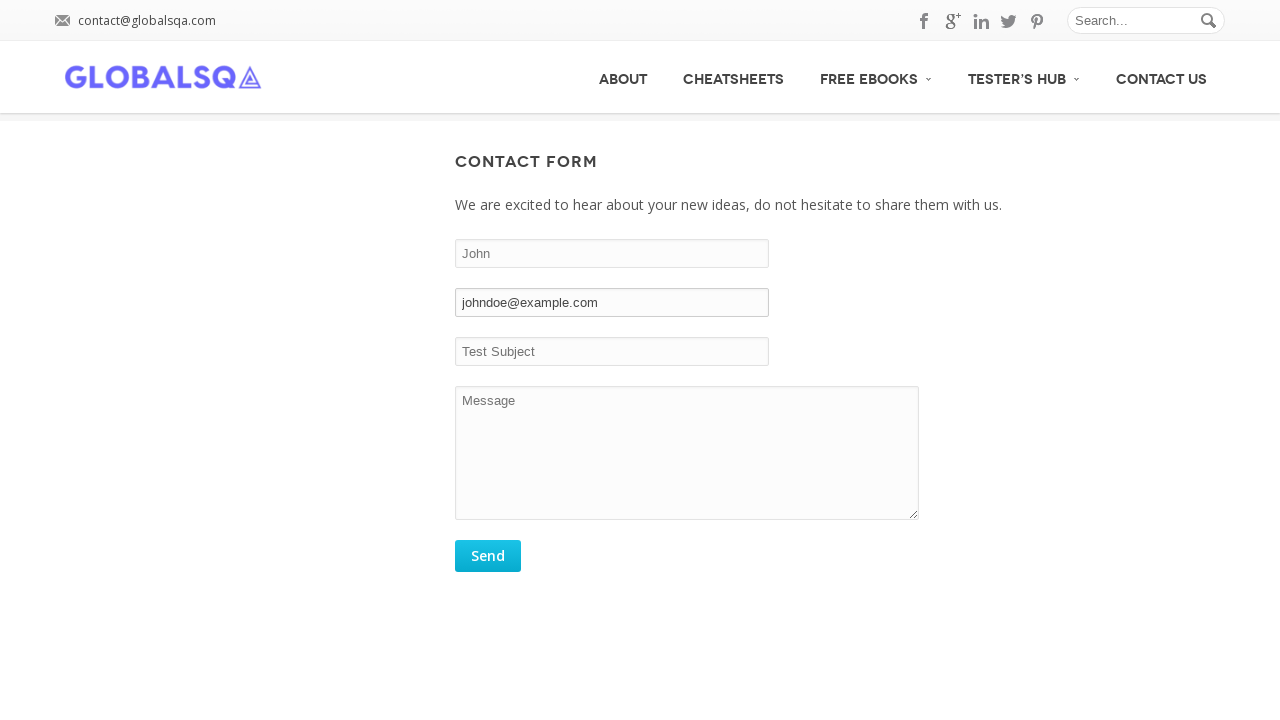

Filled message field with test message on #comment
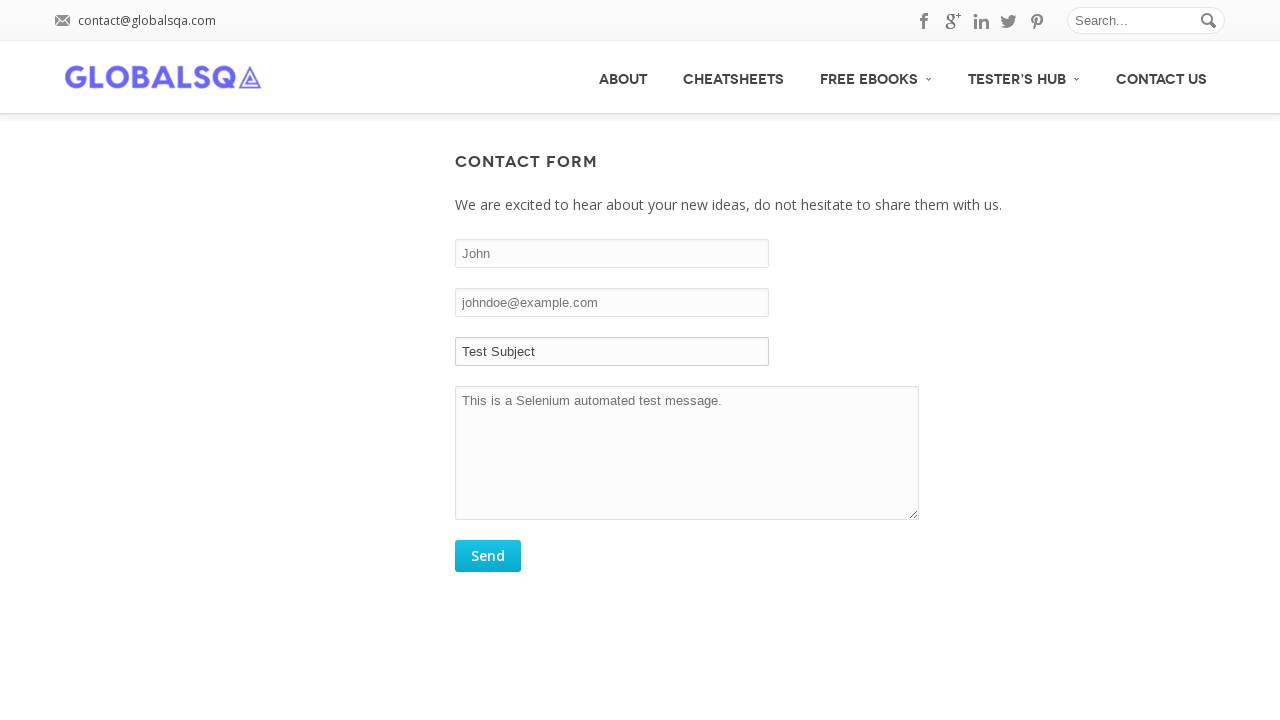

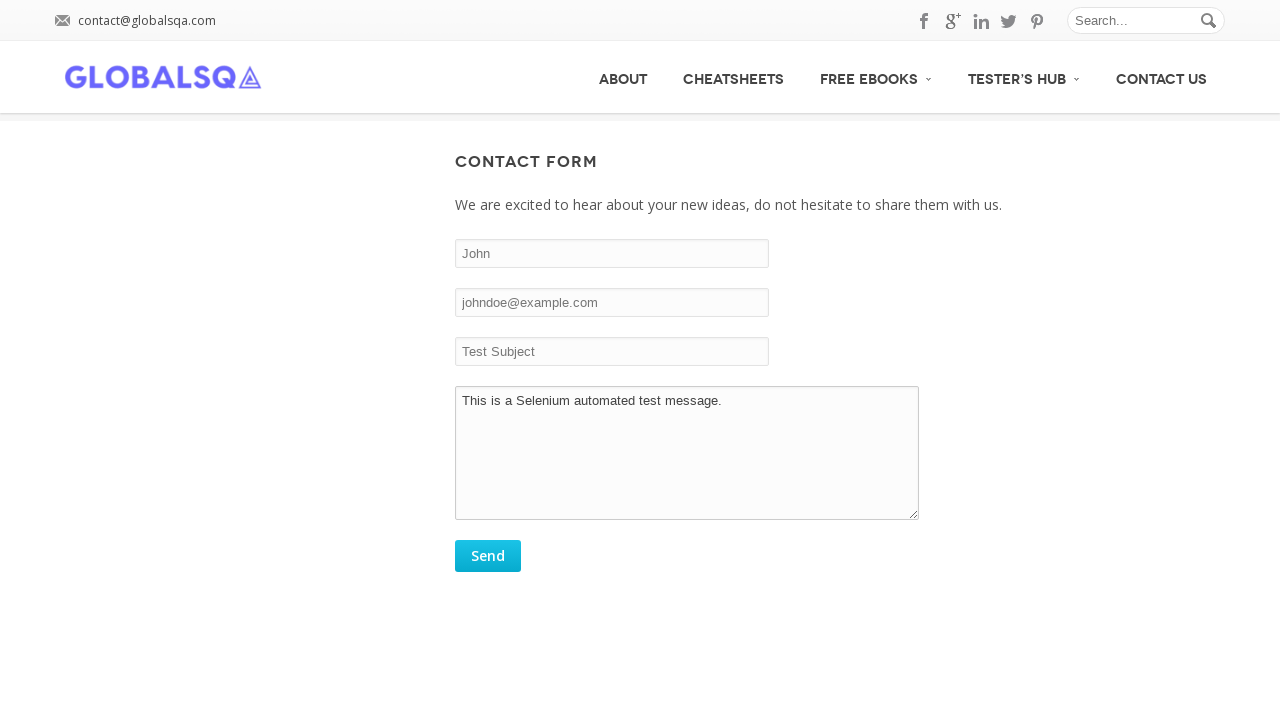